Tests form validation with a badly formatted email address, expecting a "Wrong format" error message.

Starting URL: https://mint.poap.studio/version-72bms/index-20/customdemoflow05

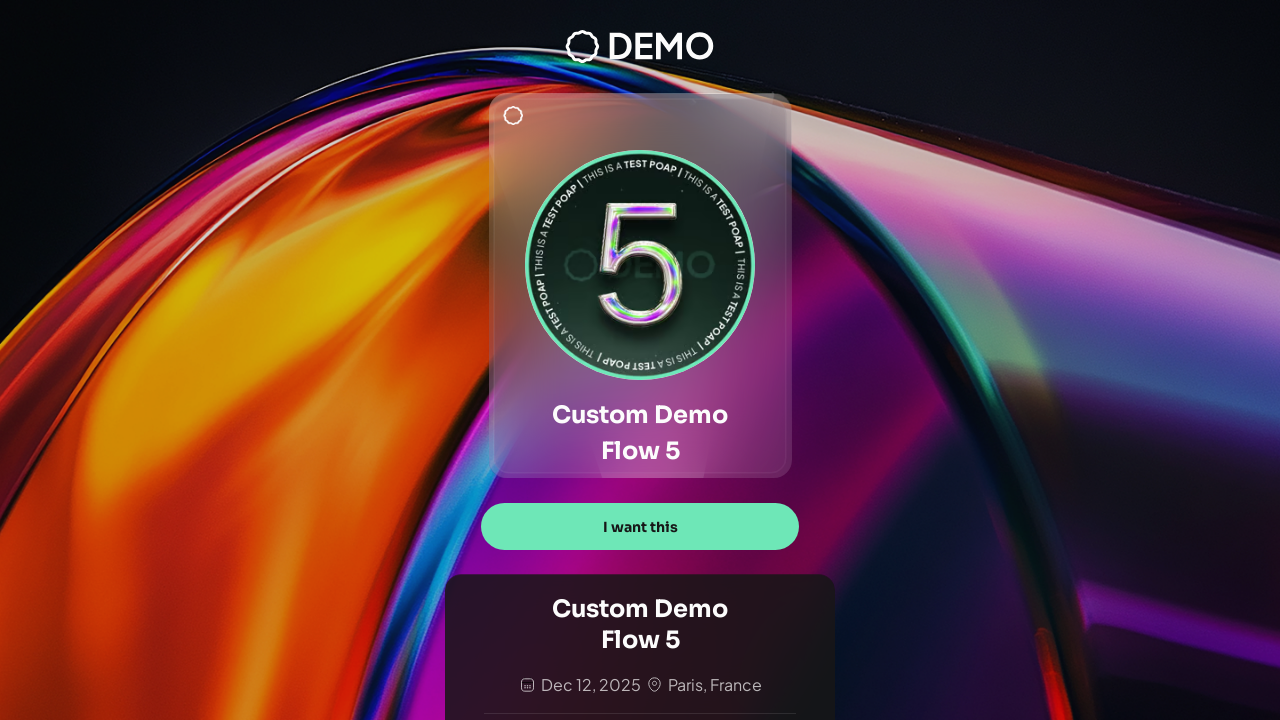

Waited for page to load with networkidle state
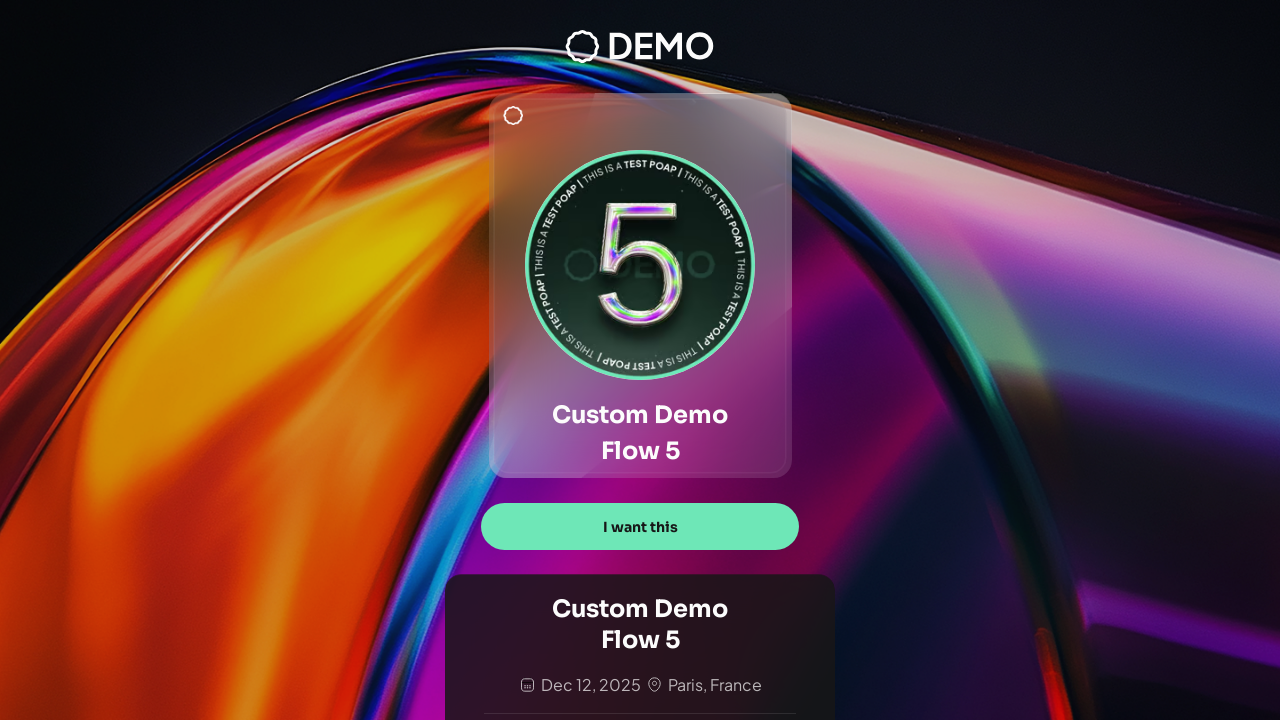

Waited 2 seconds for page to fully render
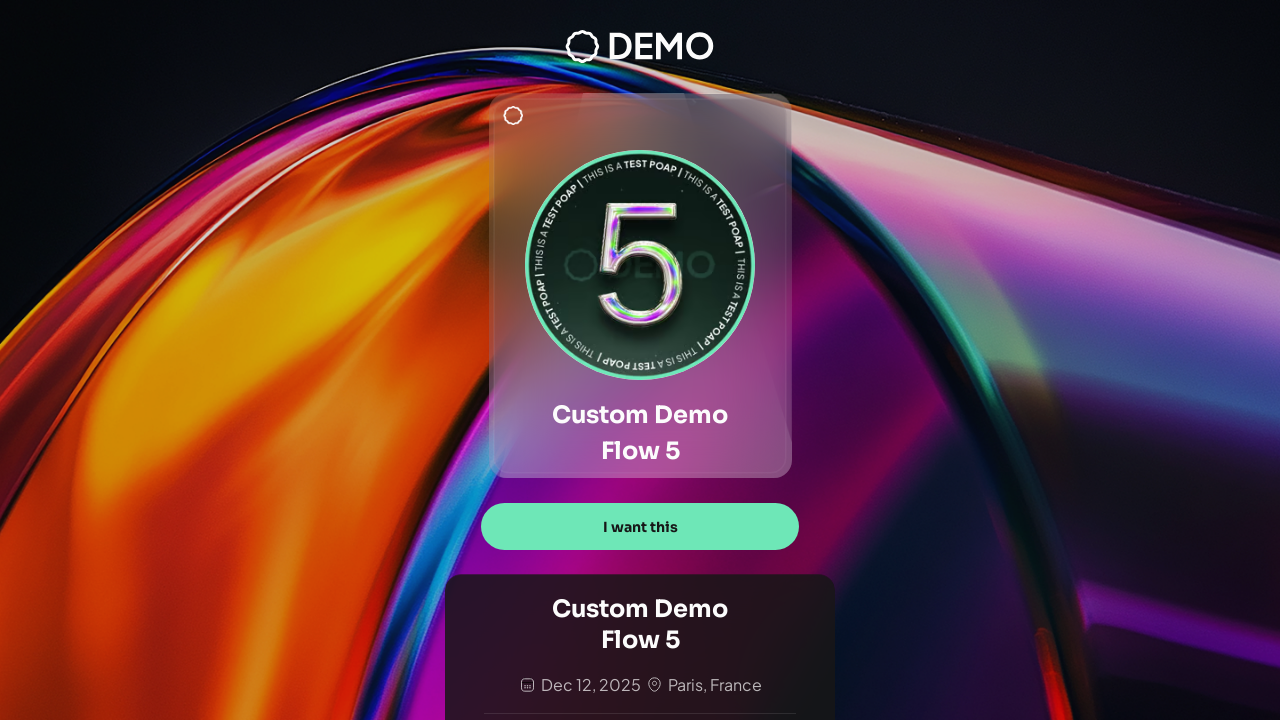

Clicked 'I want this' button at (640, 527) on text="I want this"
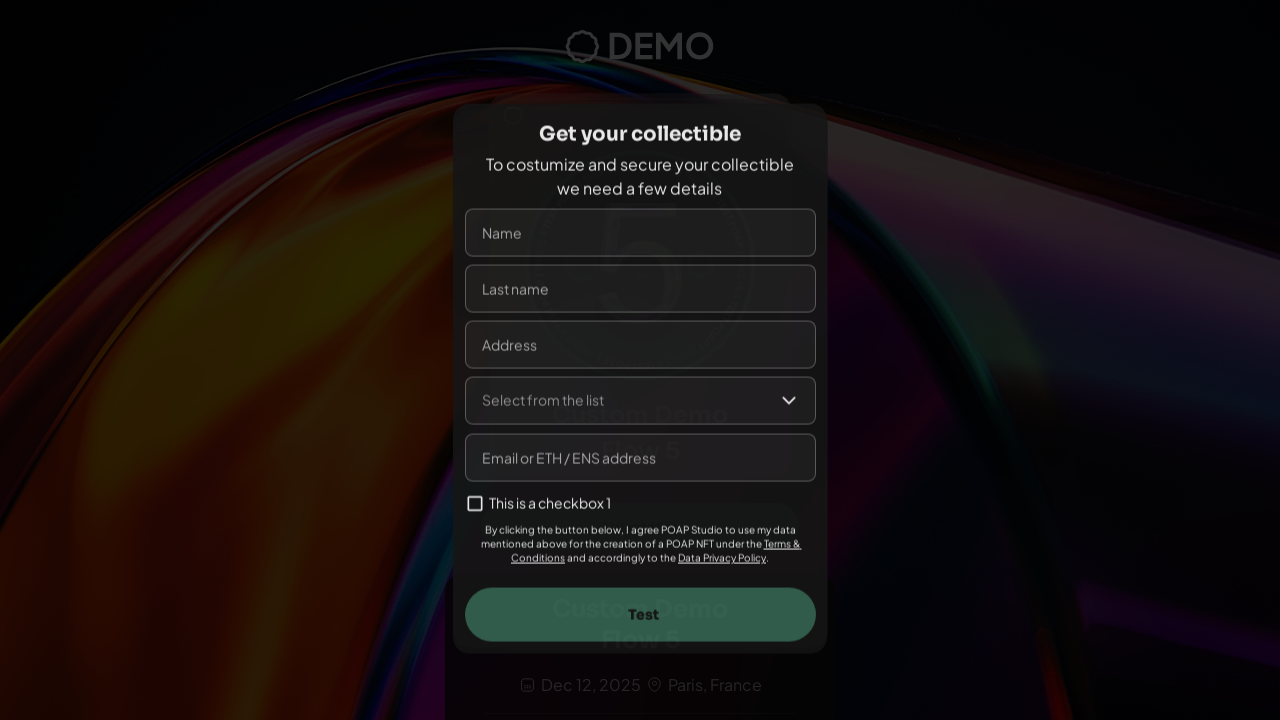

Waited 1.5 seconds for form to appear
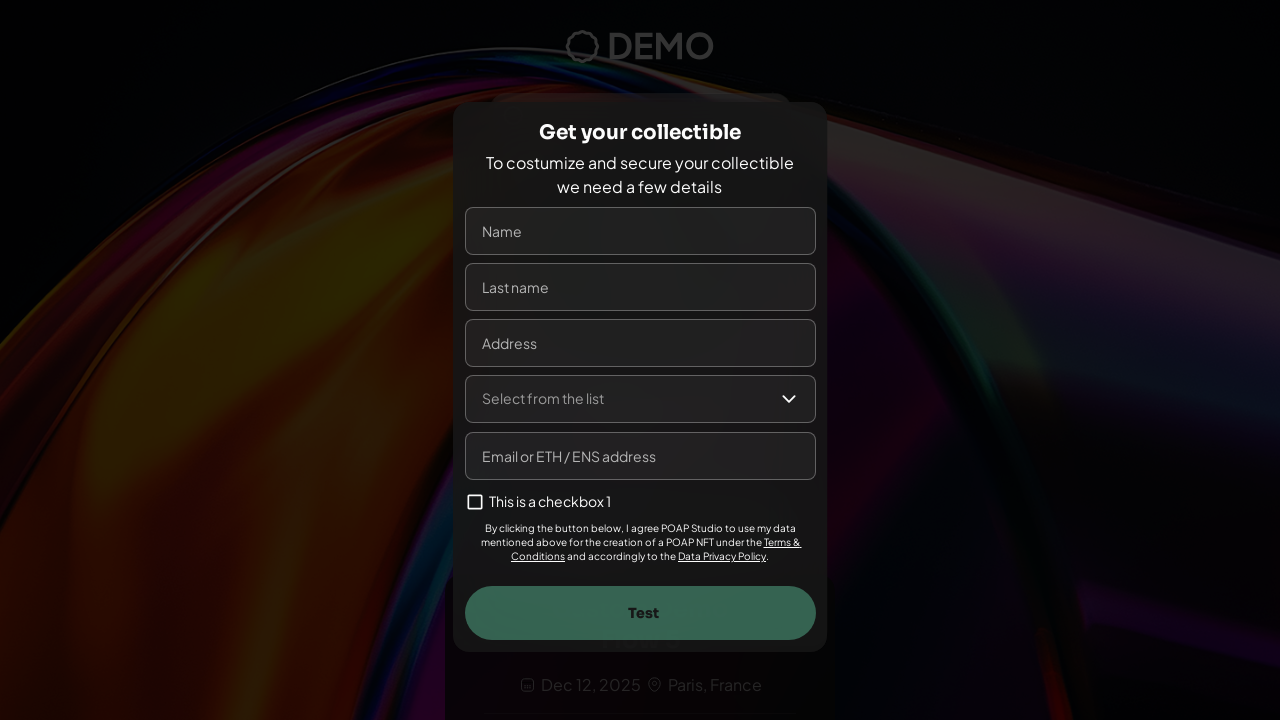

Filled name field with 'Maria Elena' on input[name="name"], input[placeholder*="Name"], input[placeholder*="name"]
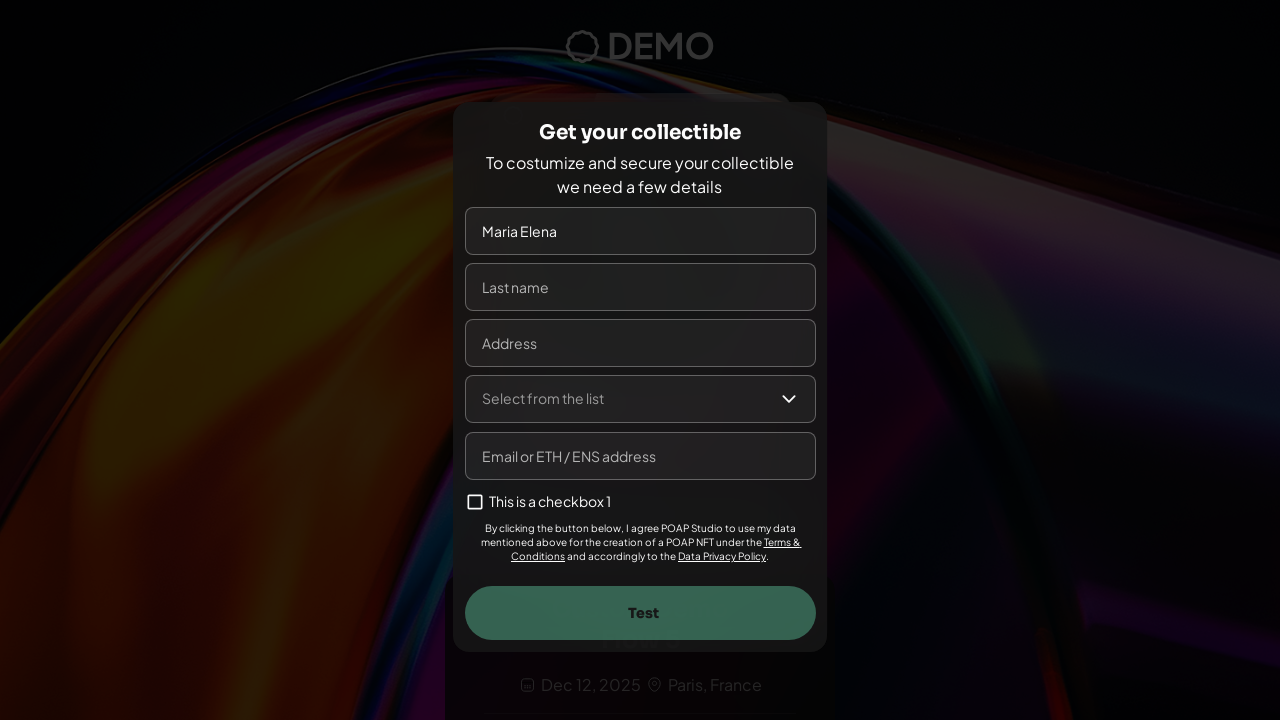

Filled last name field with 'Gonzalez' on input[name="lastname"], input[name="lastName"], input[placeholder*="Last"], inpu
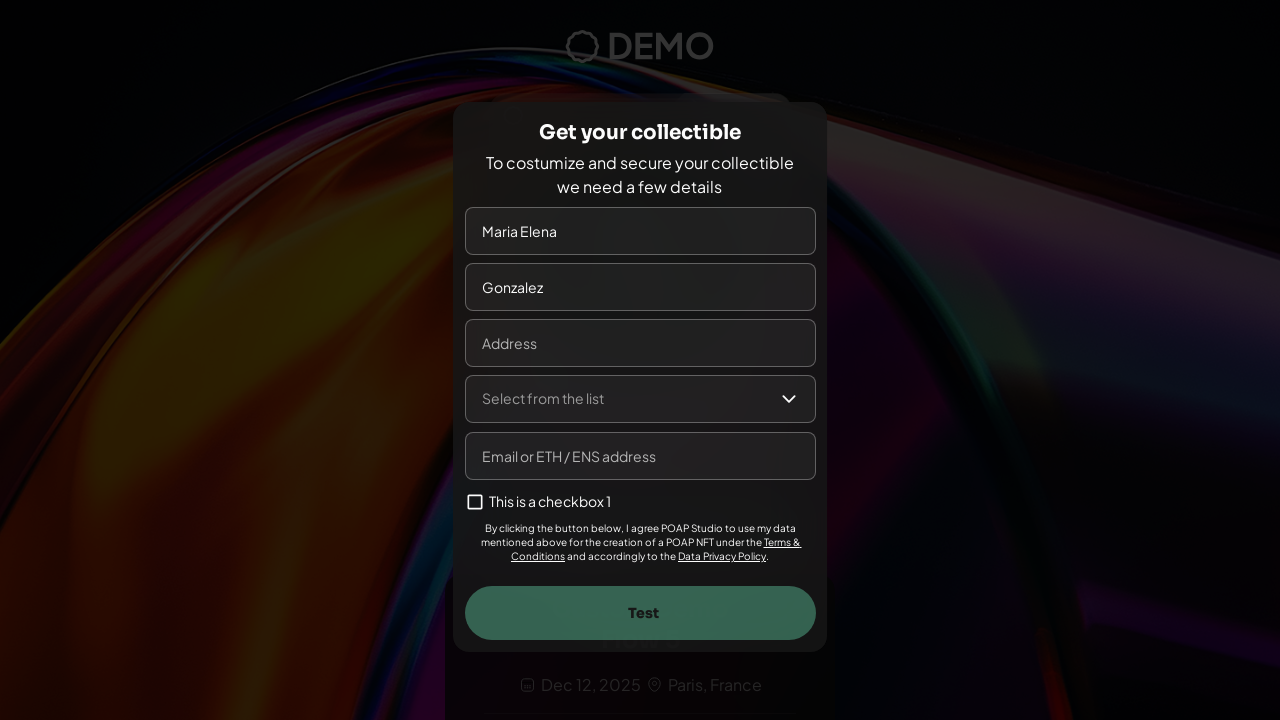

Filled address field with '456 Oak Avenue, Suite 12' on input[name="address"], input[placeholder*="Address"], input[placeholder*="addres
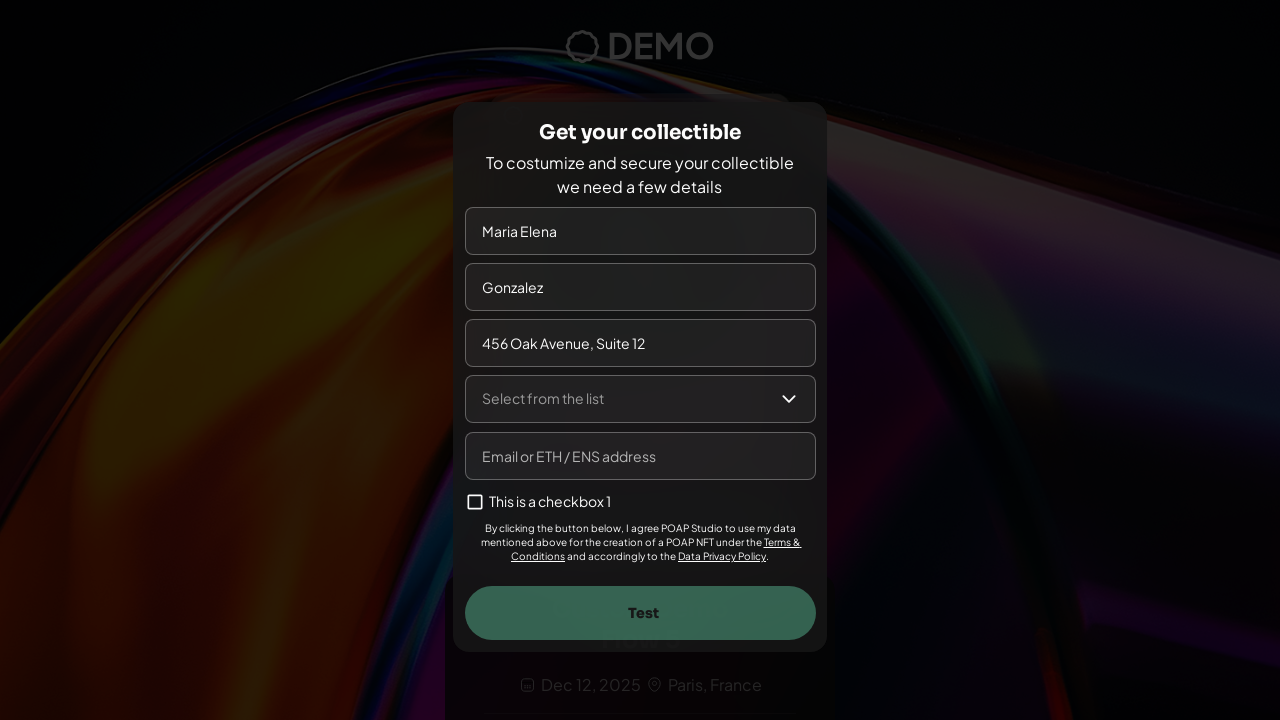

Clicked dropdown to open options at (542, 398) on text="Select from the list"
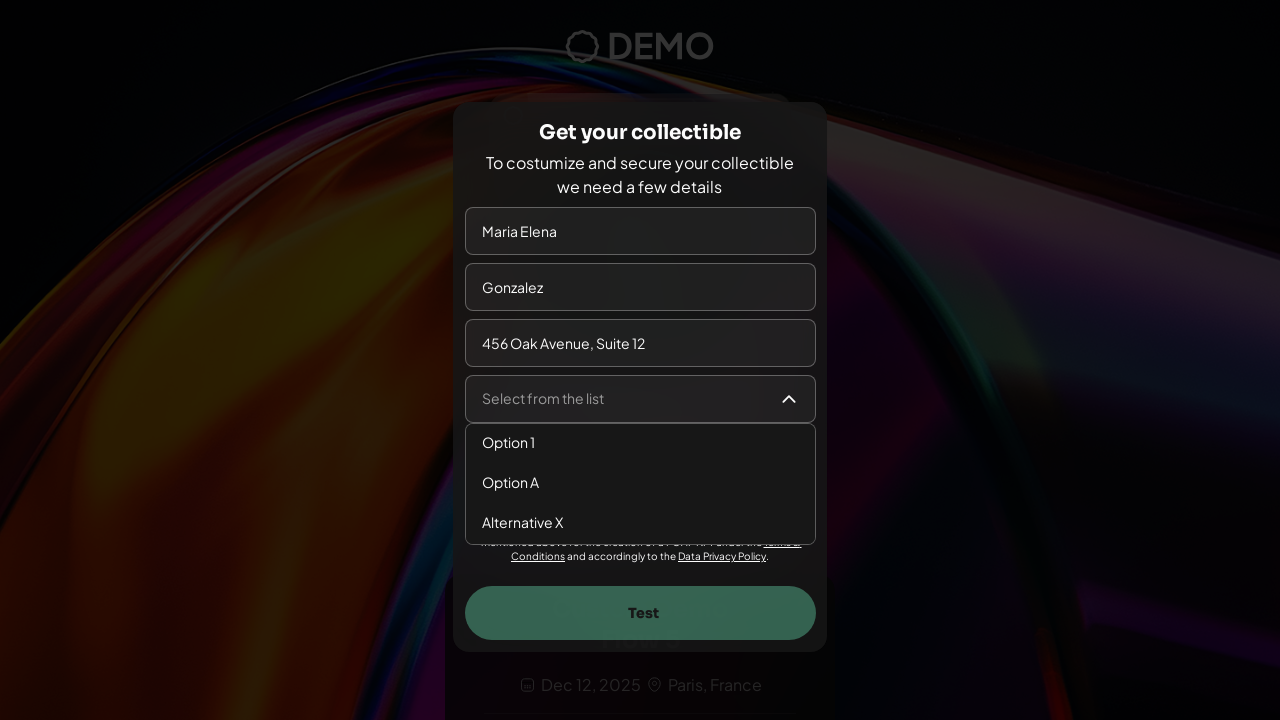

Waited for dropdown menu to appear
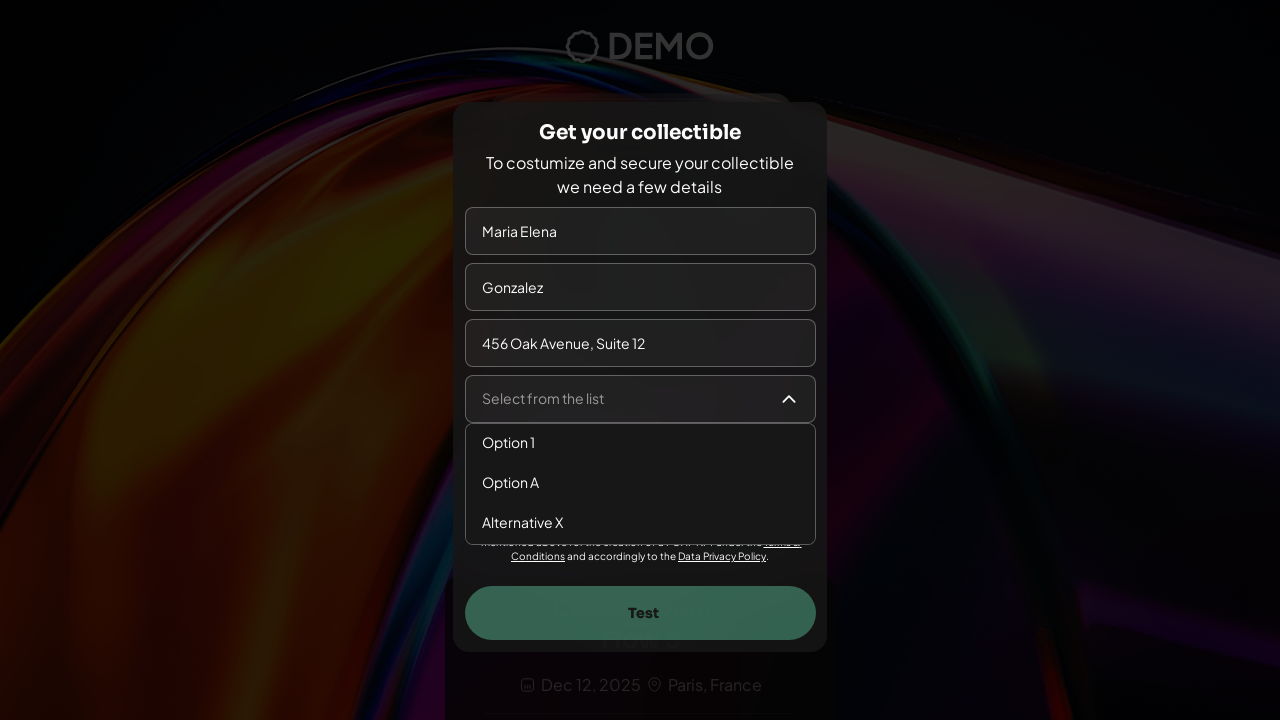

Selected 'Option 1' from dropdown at (508, 442) on text="Option 1"
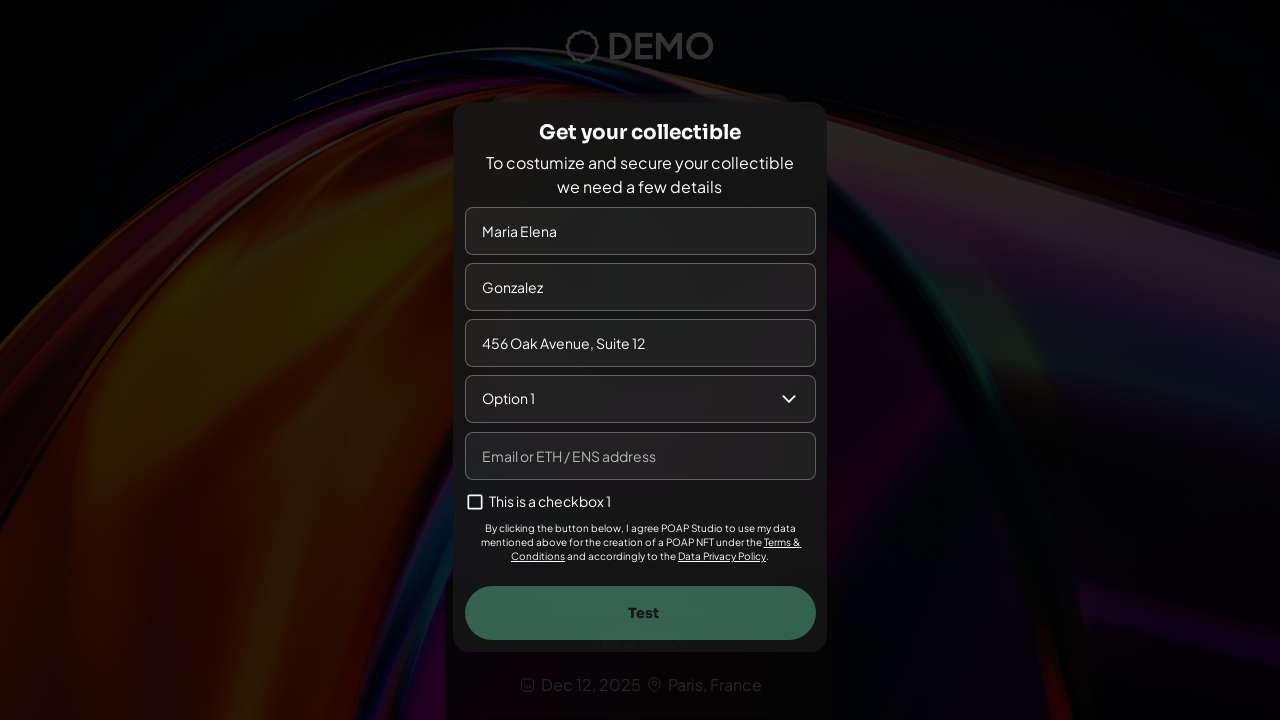

Waited for dropdown selection to register
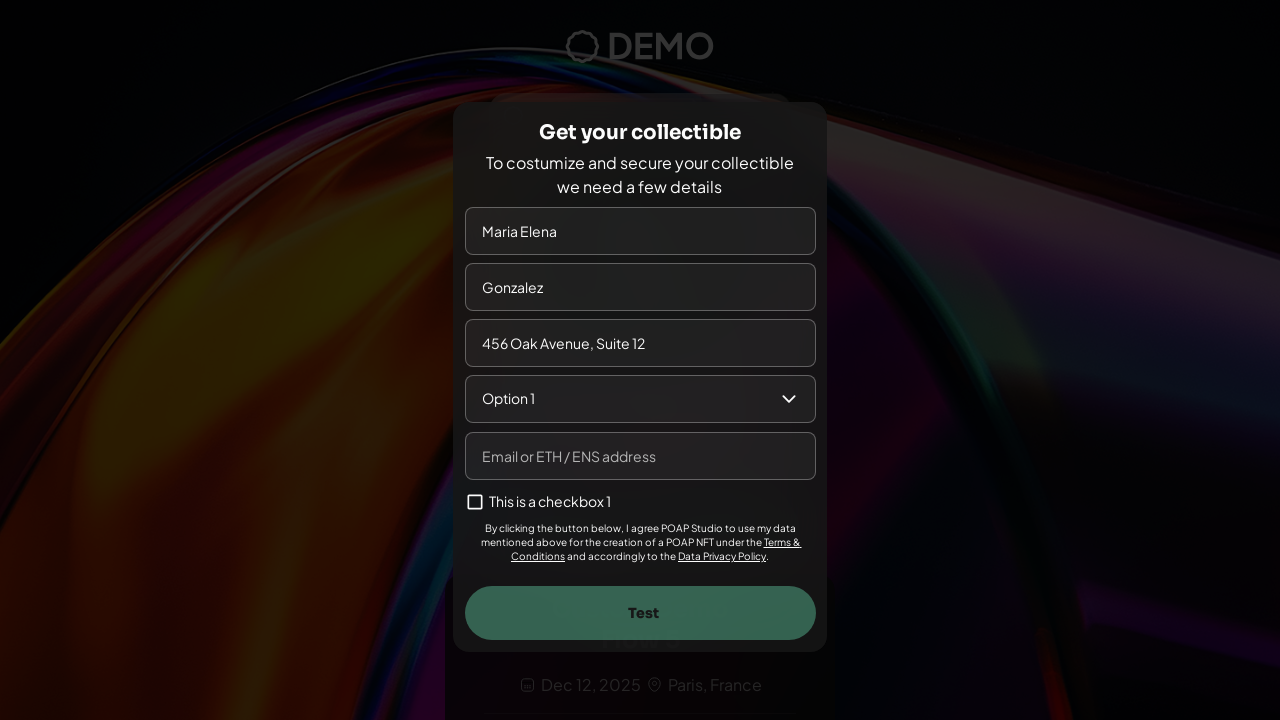

Filled email field with invalid format 'notanemail' on input[name="email"], input[type="email"], input[placeholder*="Email"], input[pla
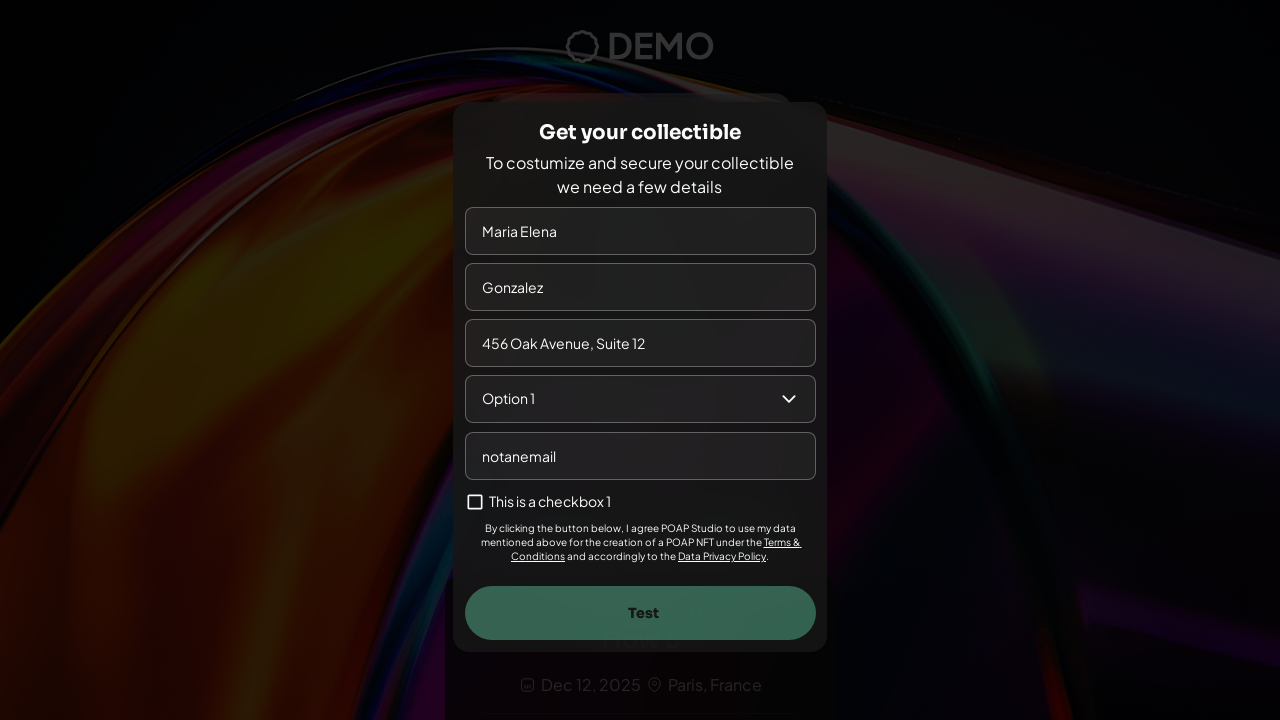

Waited 1.5 seconds after entering invalid email
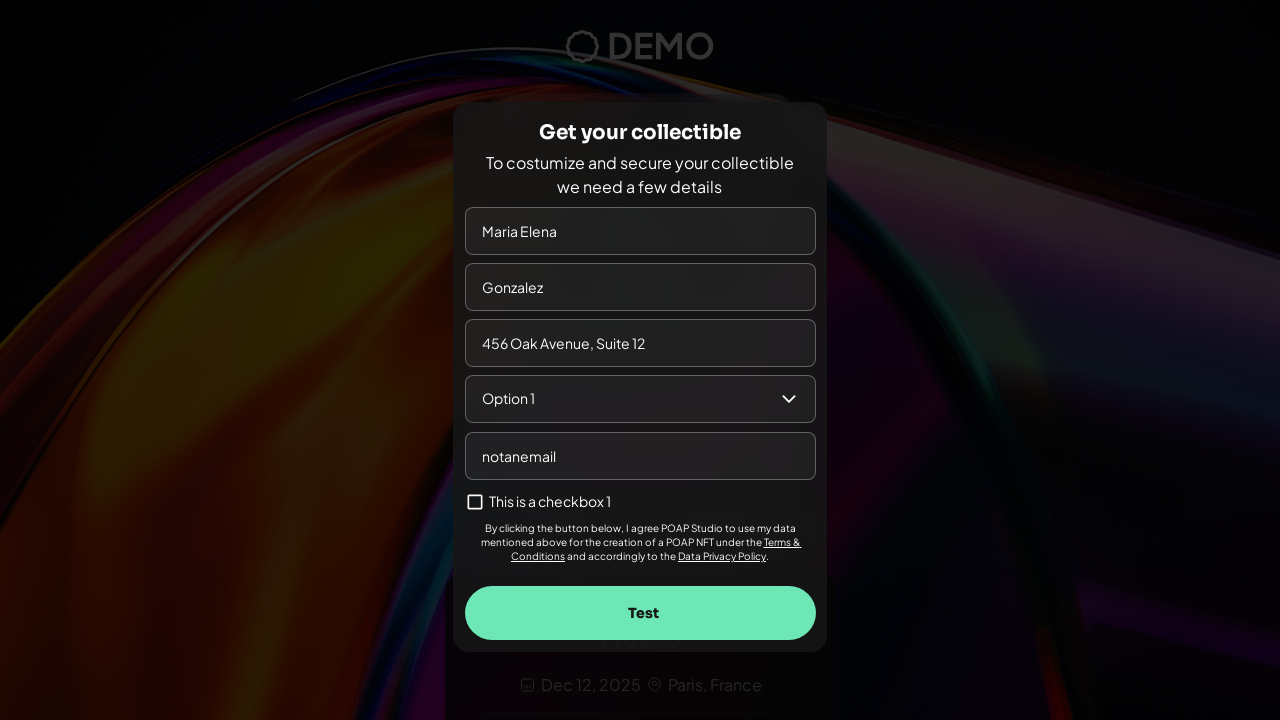

Waited for Test button to become visible
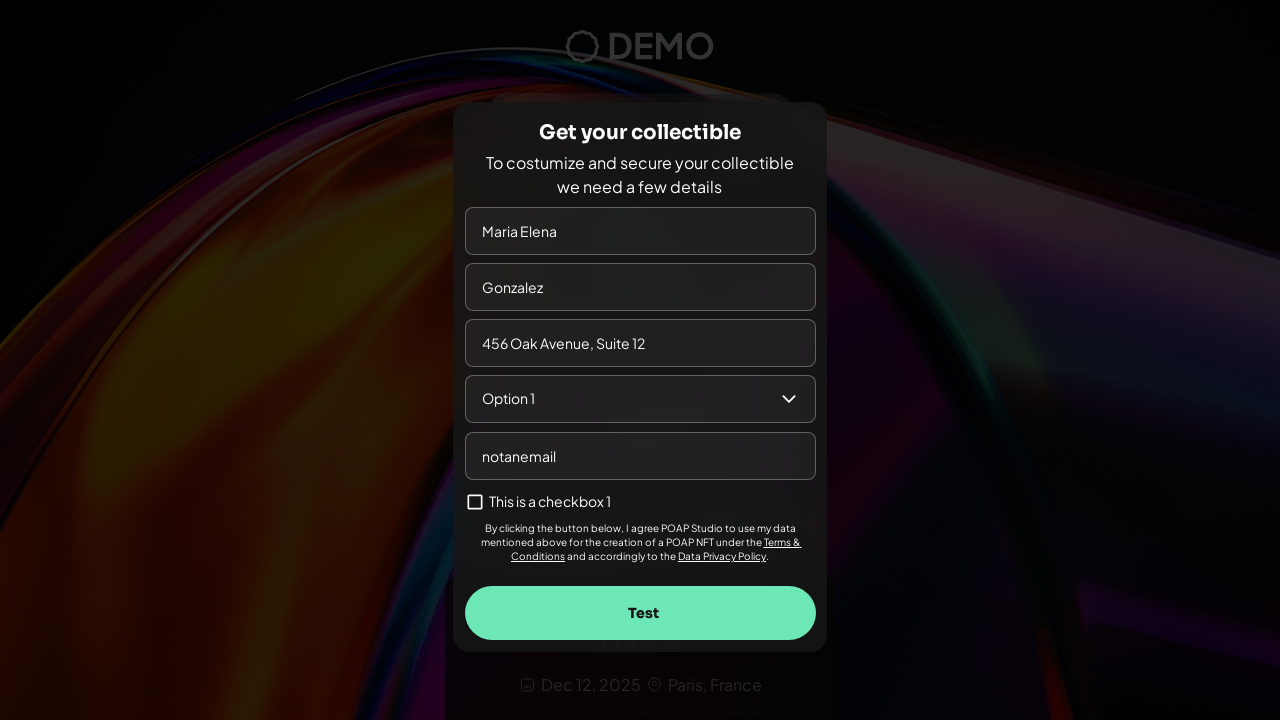

Waited 500ms before clicking Test button
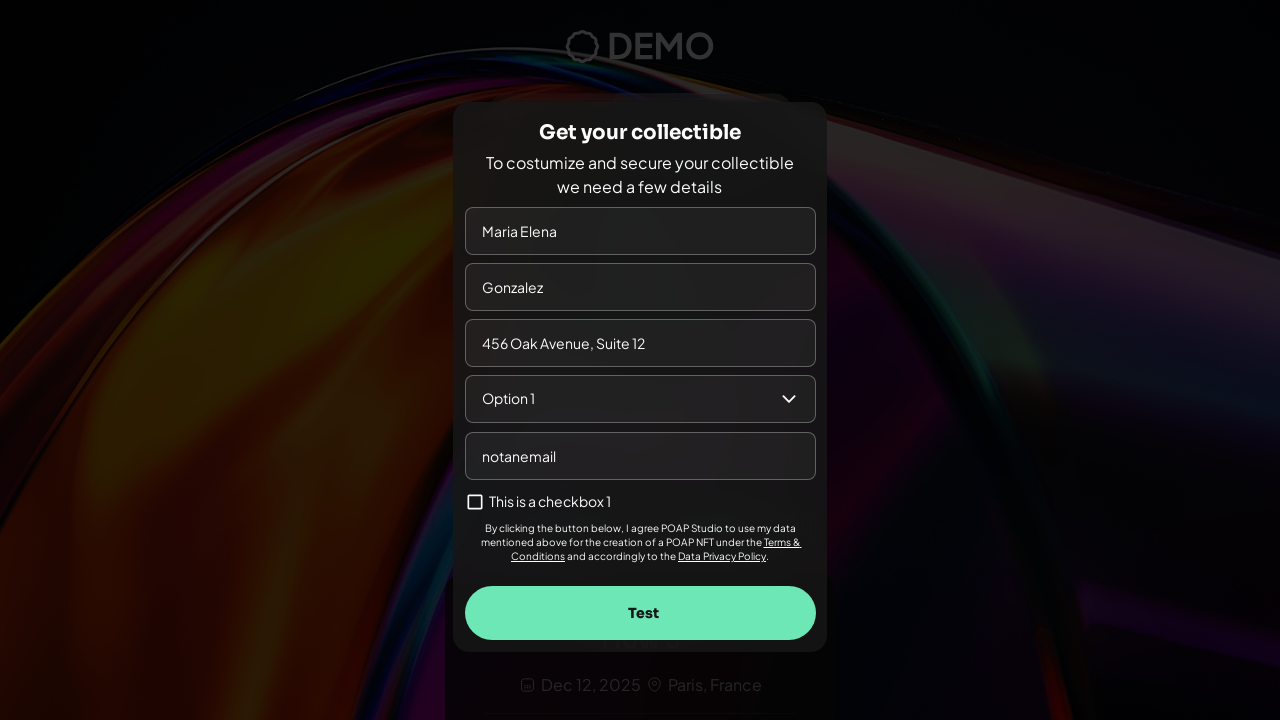

Clicked Test button to submit form with invalid email at (643, 613) on text="Test"
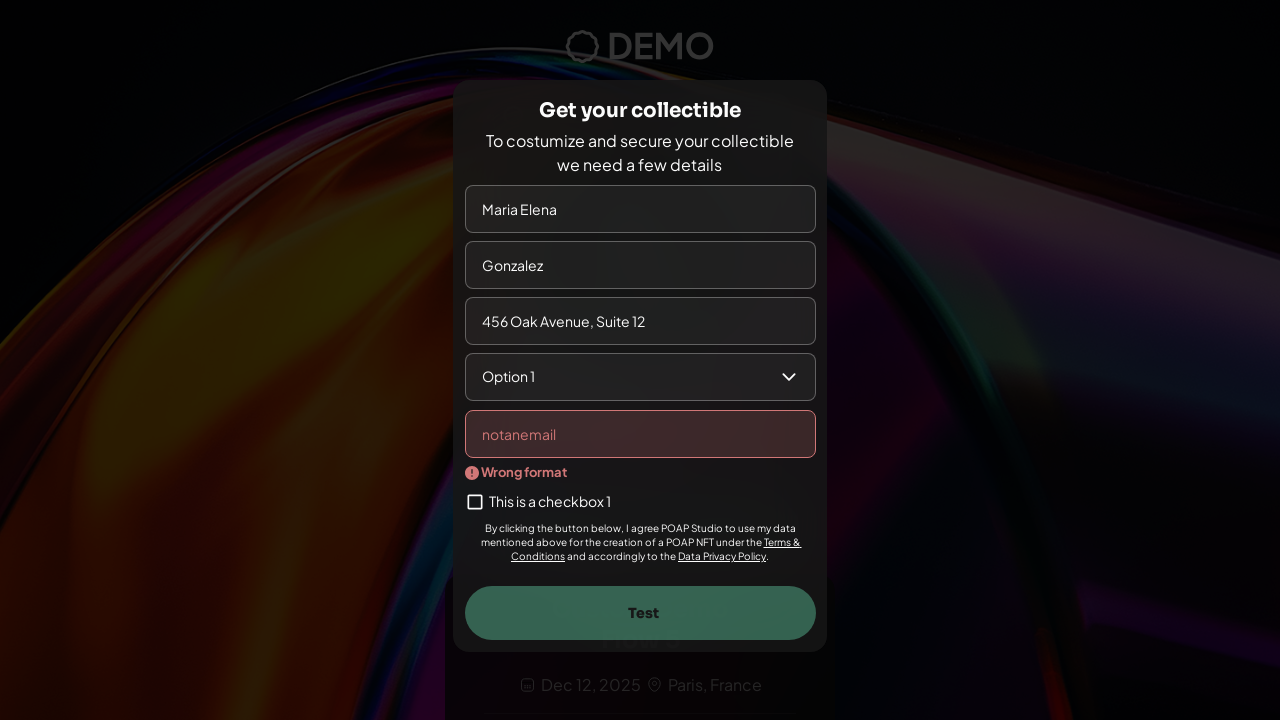

Waited 5 seconds for server response
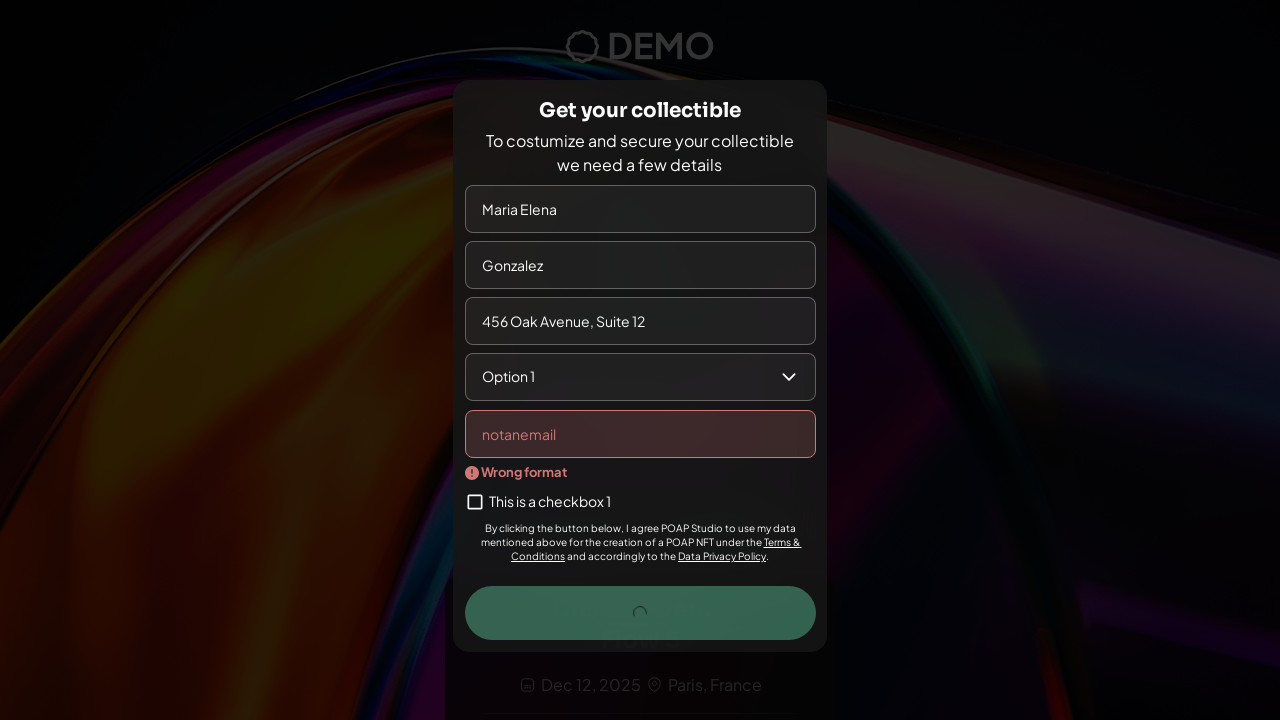

Verified 'Wrong format' error message appeared for invalid email
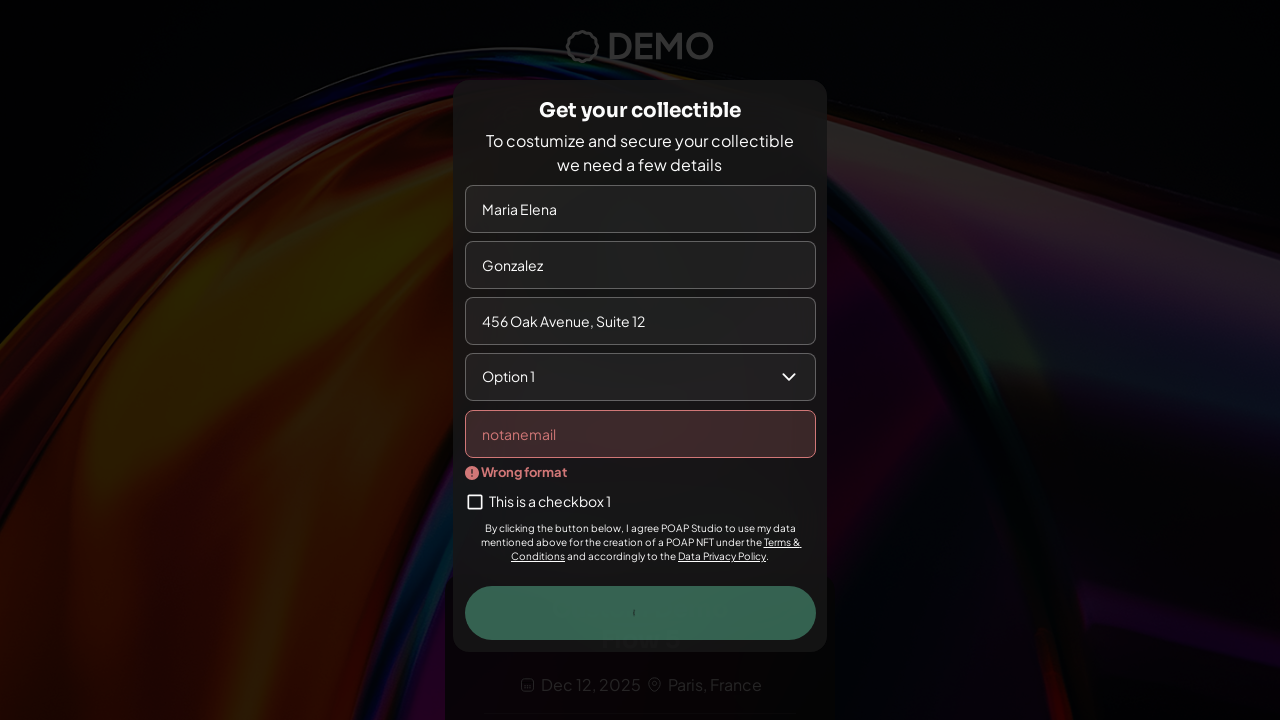

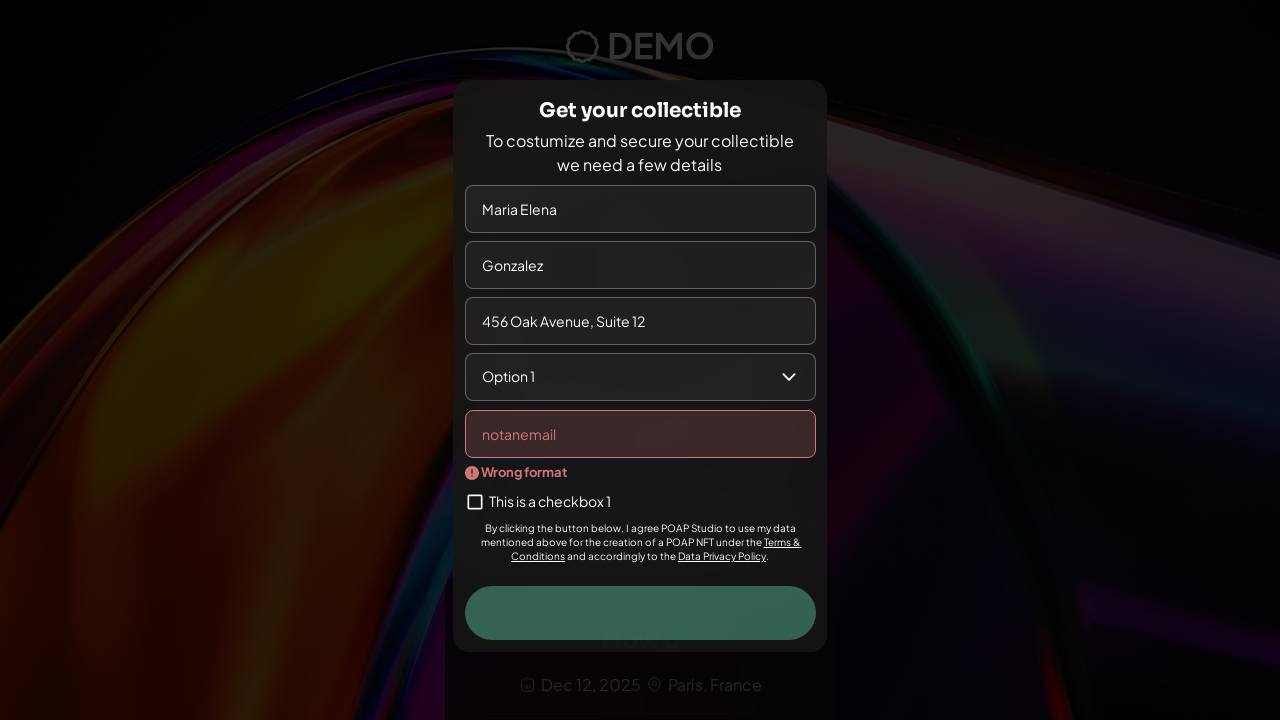